Tests handling a simple JavaScript alert by clicking a button to trigger the alert, accepting it, and verifying the result text is displayed.

Starting URL: https://training-support.net/webelements/alerts

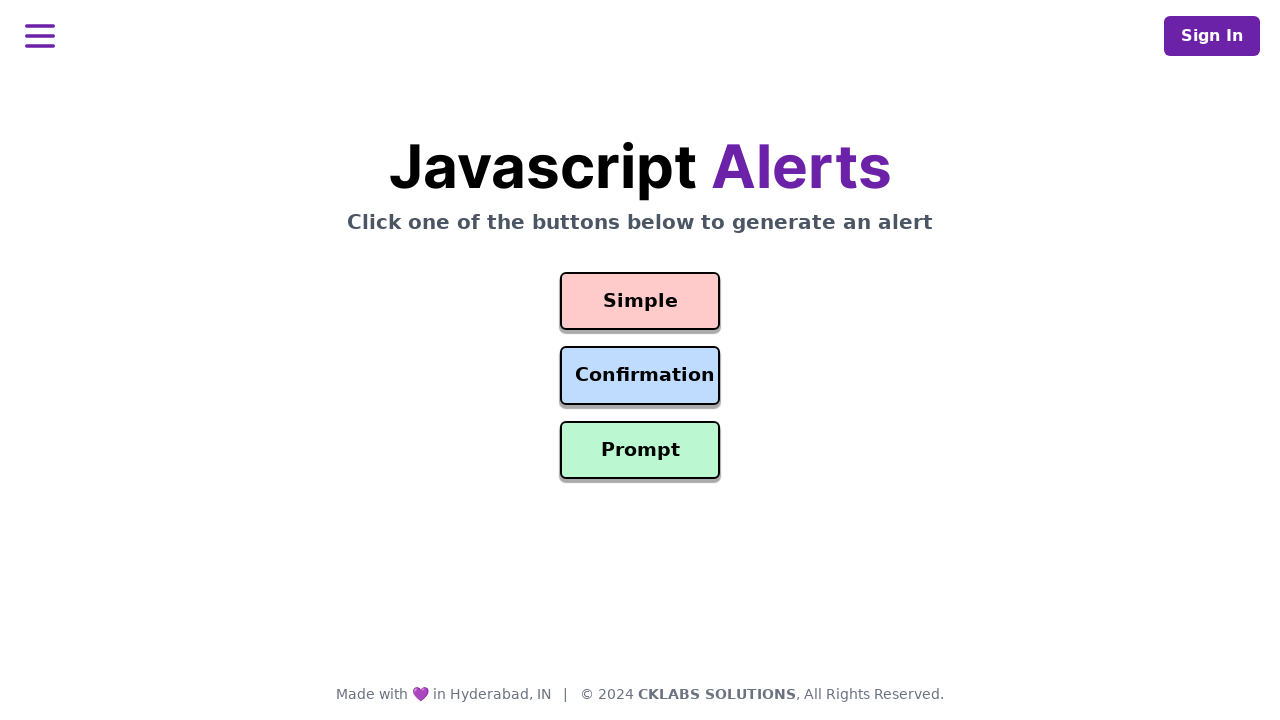

Clicked the Simple Alert button at (640, 301) on #simple
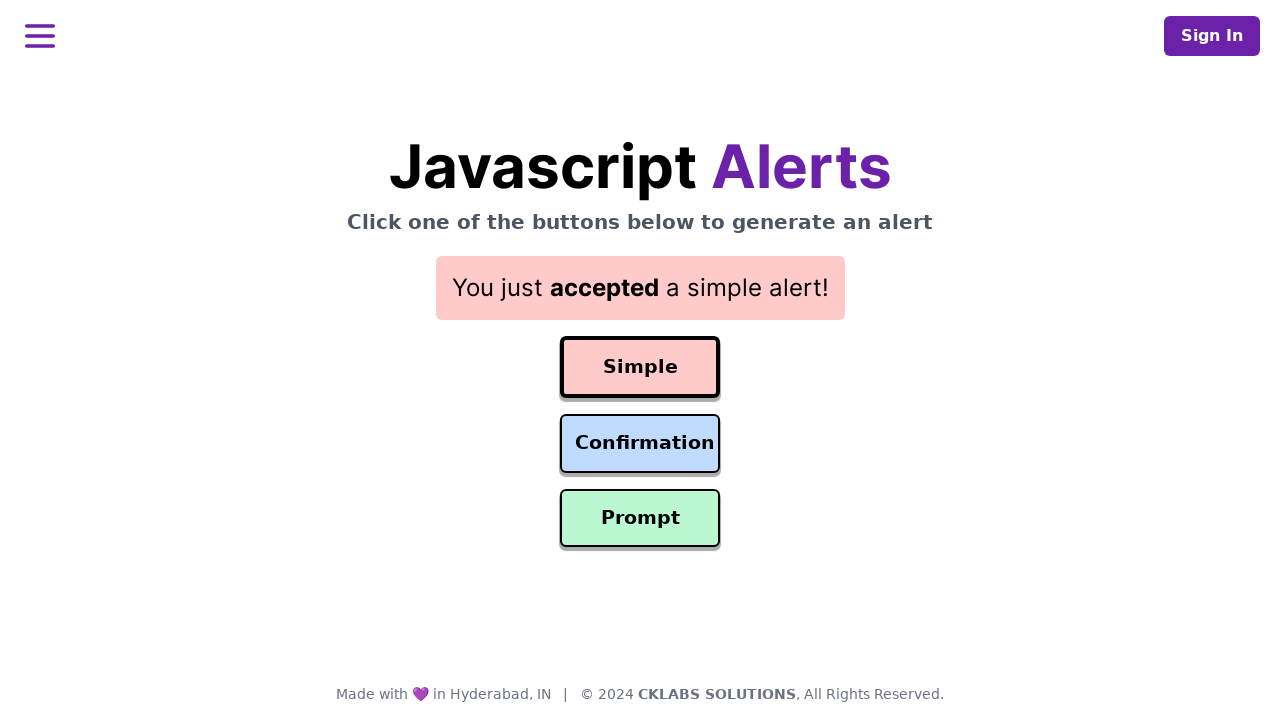

Set up dialog handler to accept alerts
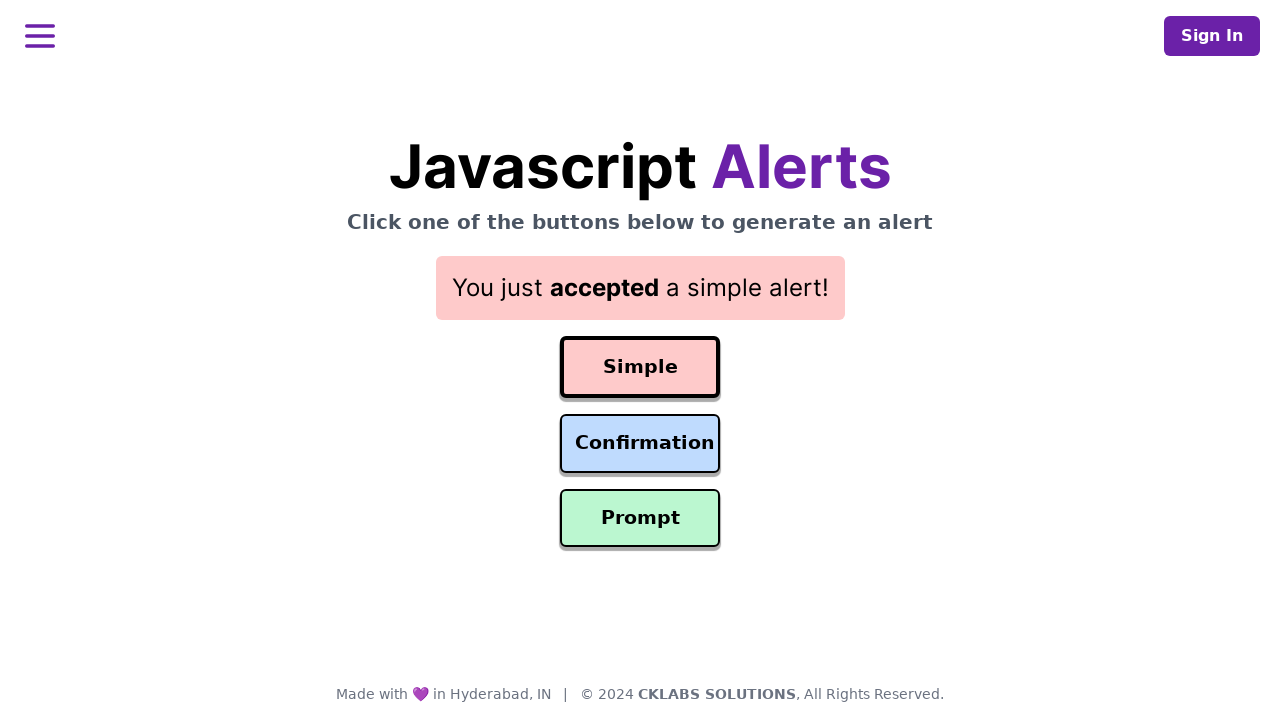

Verified result text is displayed after accepting alert
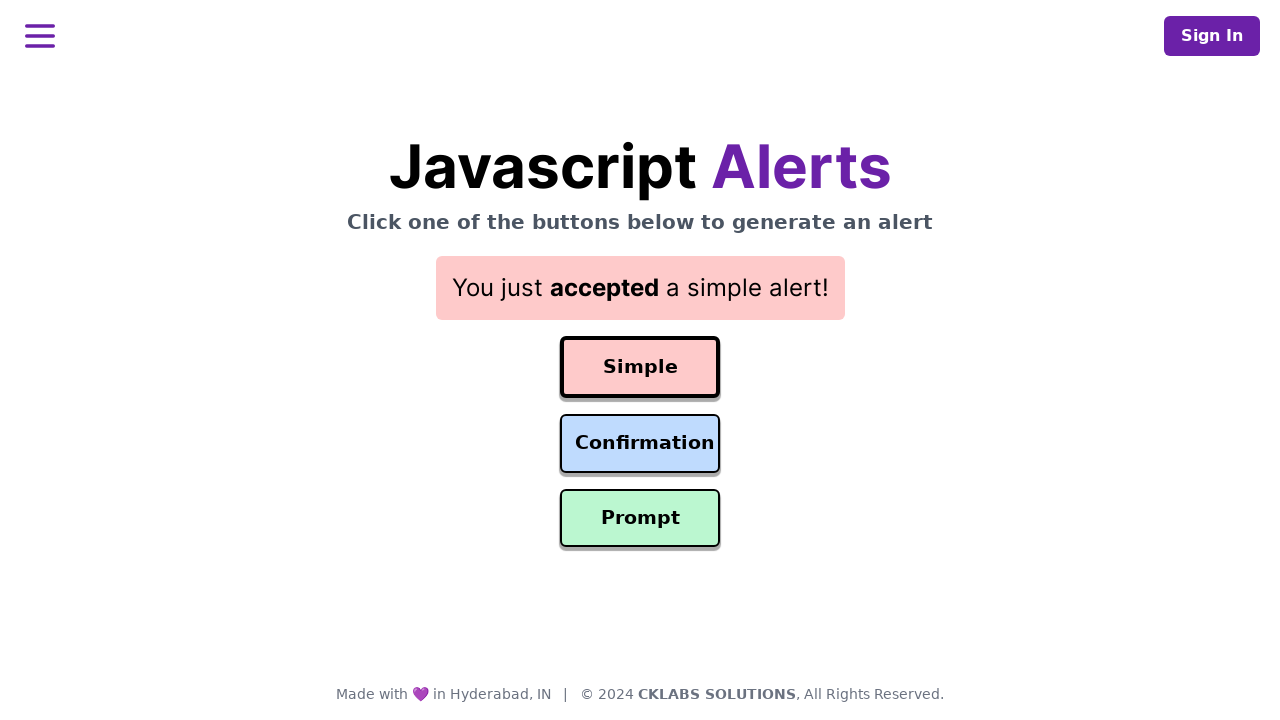

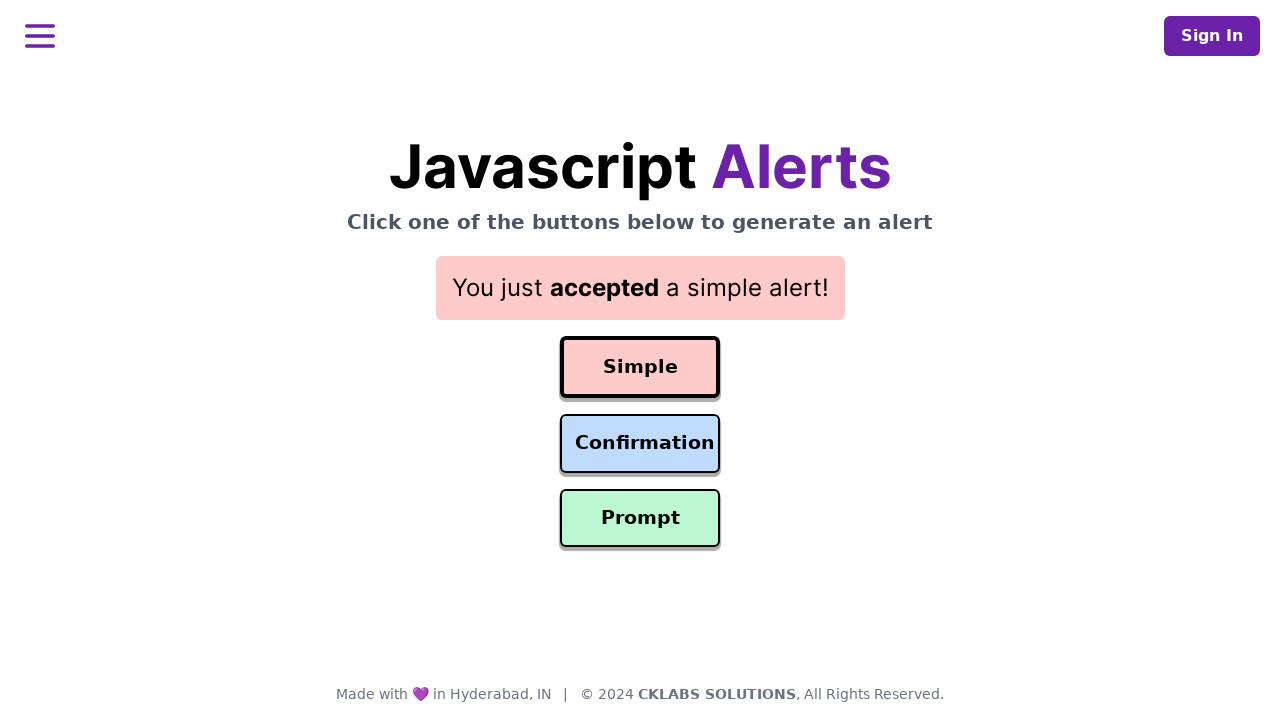